Tests keyboard actions by entering text in a textarea, selecting all text with Ctrl+A, copying with Ctrl+C, tabbing to the next field, and pasting with Ctrl+V

Starting URL: https://text-compare.com/

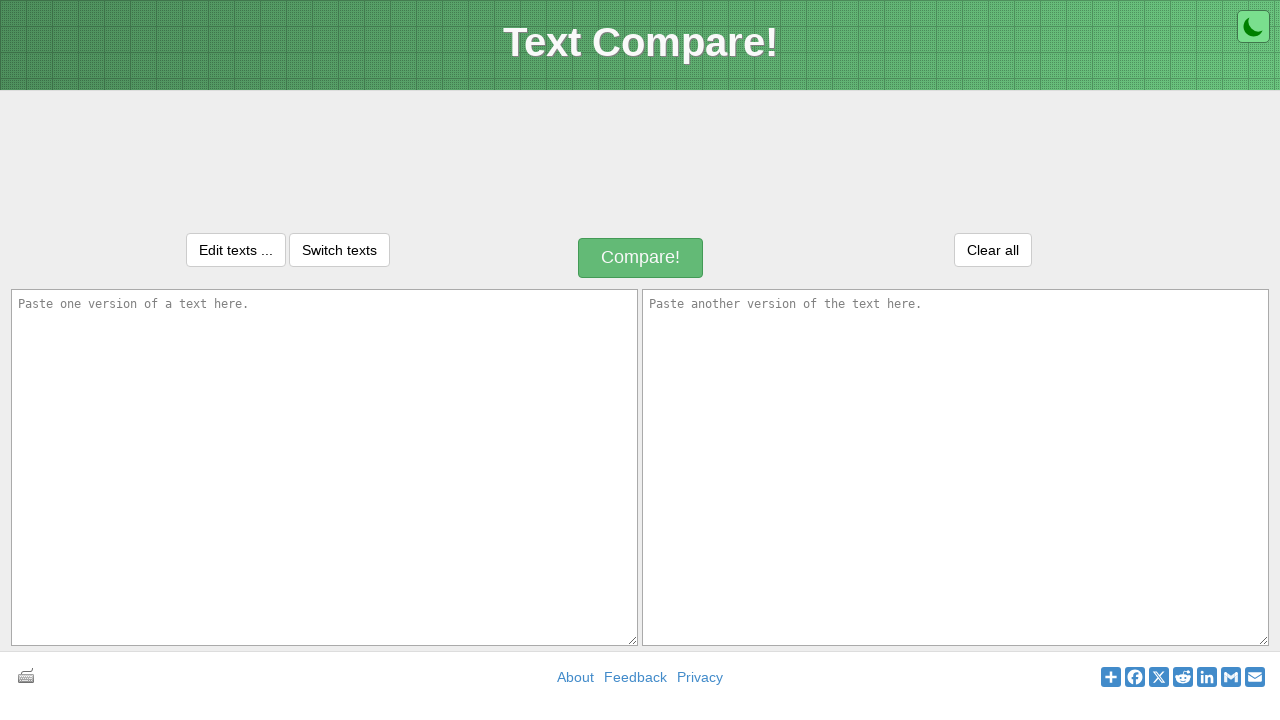

Entered text 'I am Rishabh!' in first textarea on #inputText1
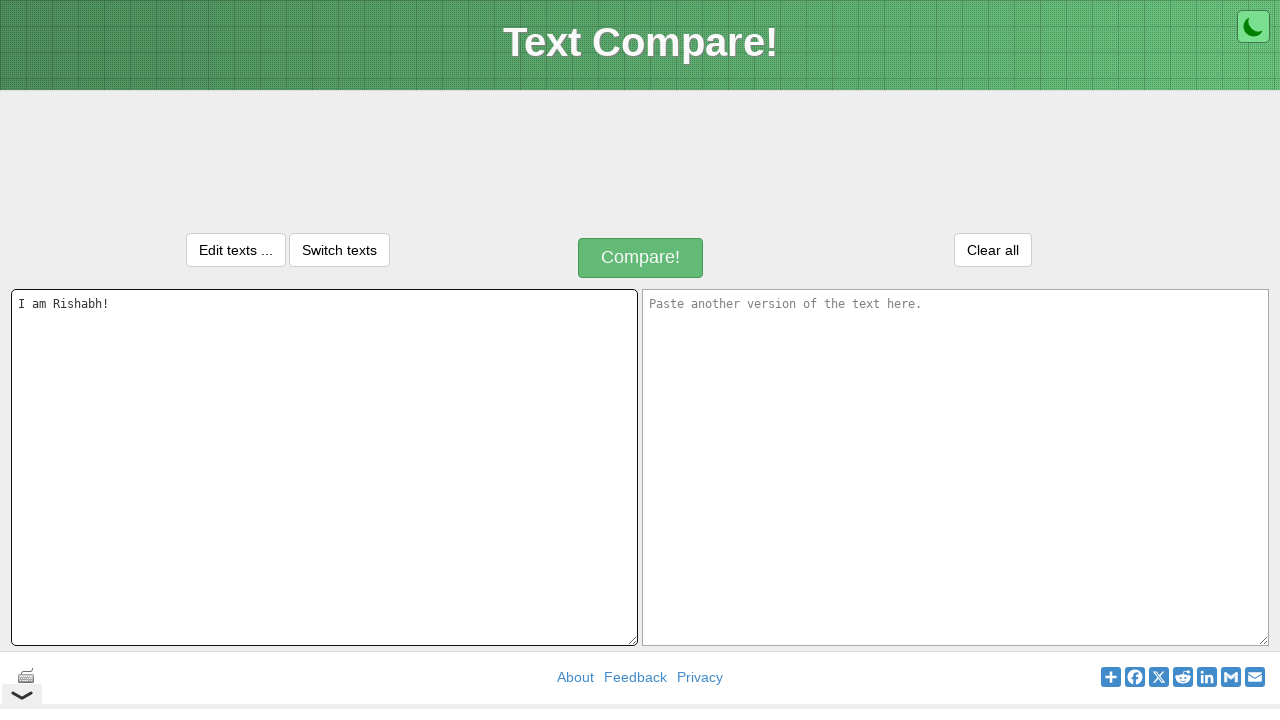

Selected all text in textarea using Ctrl+A
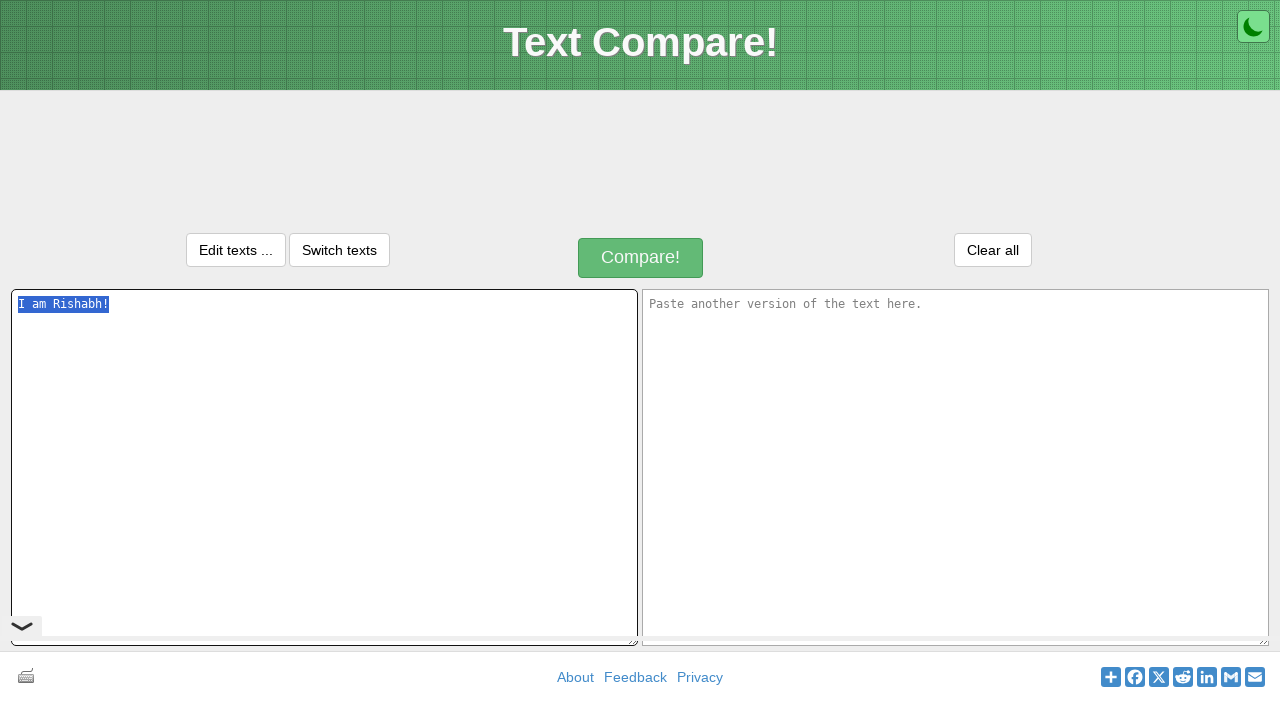

Copied selected text using Ctrl+C
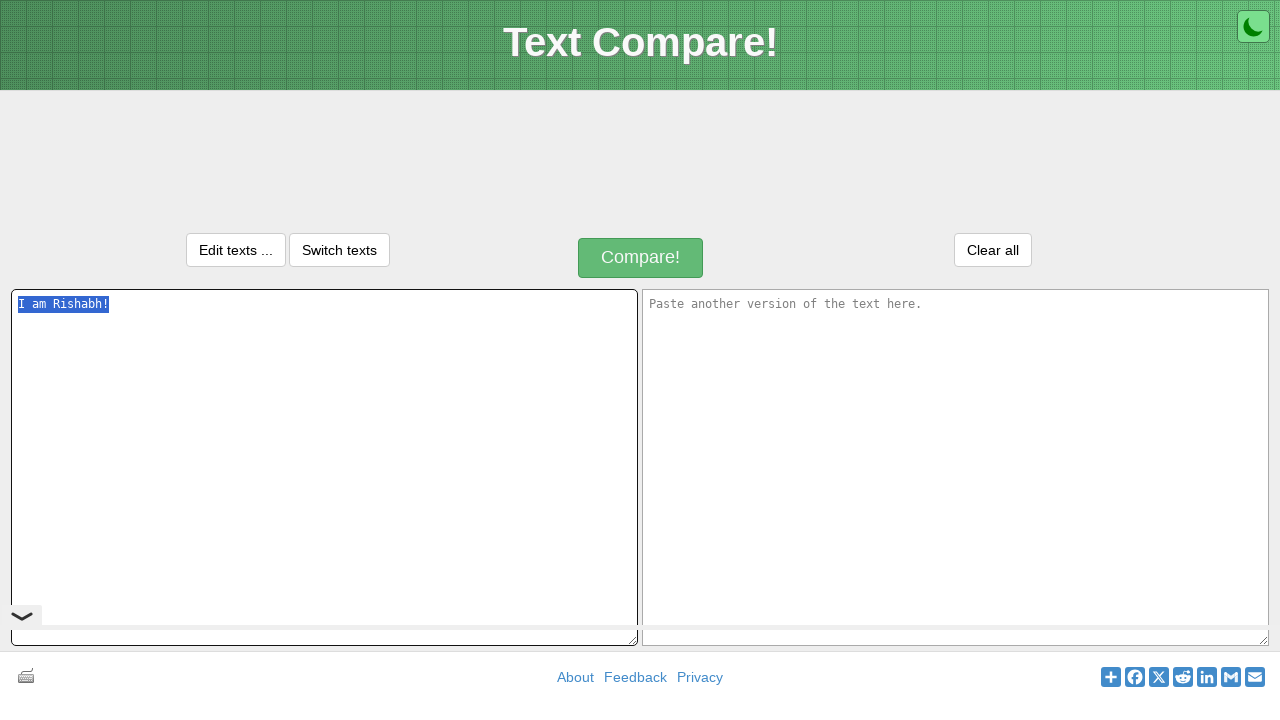

Tabbed to next input field
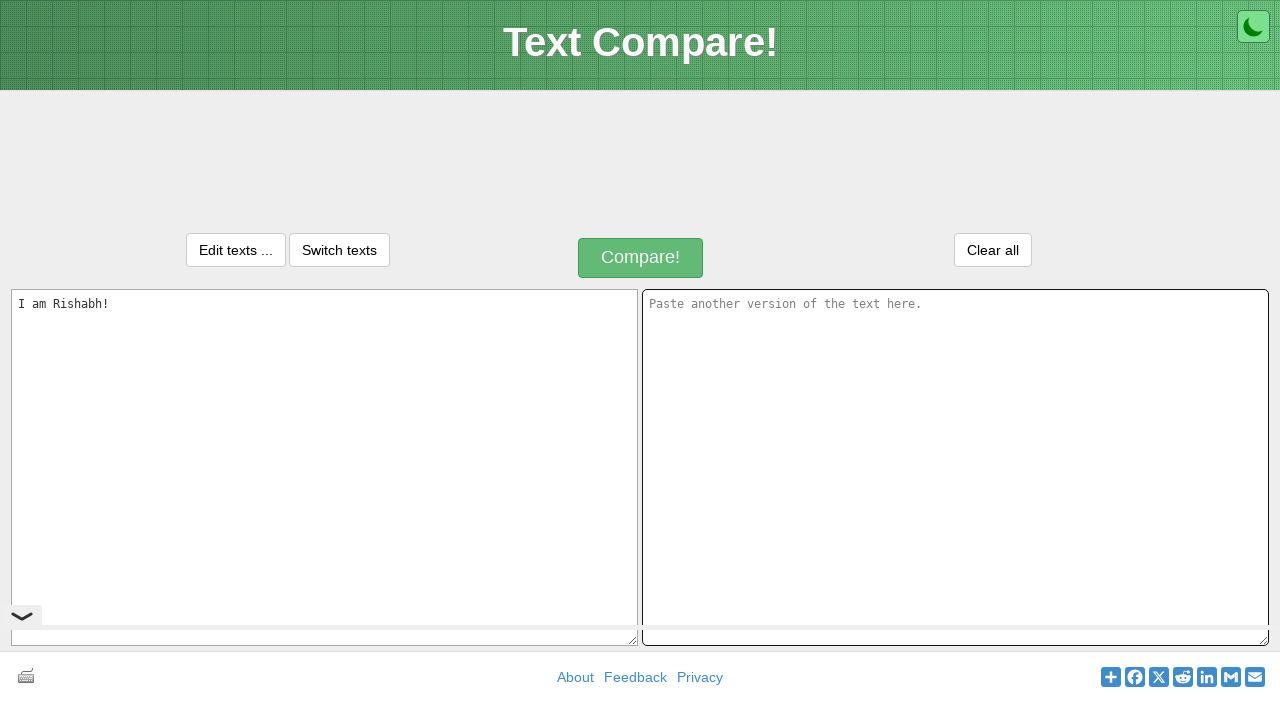

Pasted copied text using Ctrl+V into second field
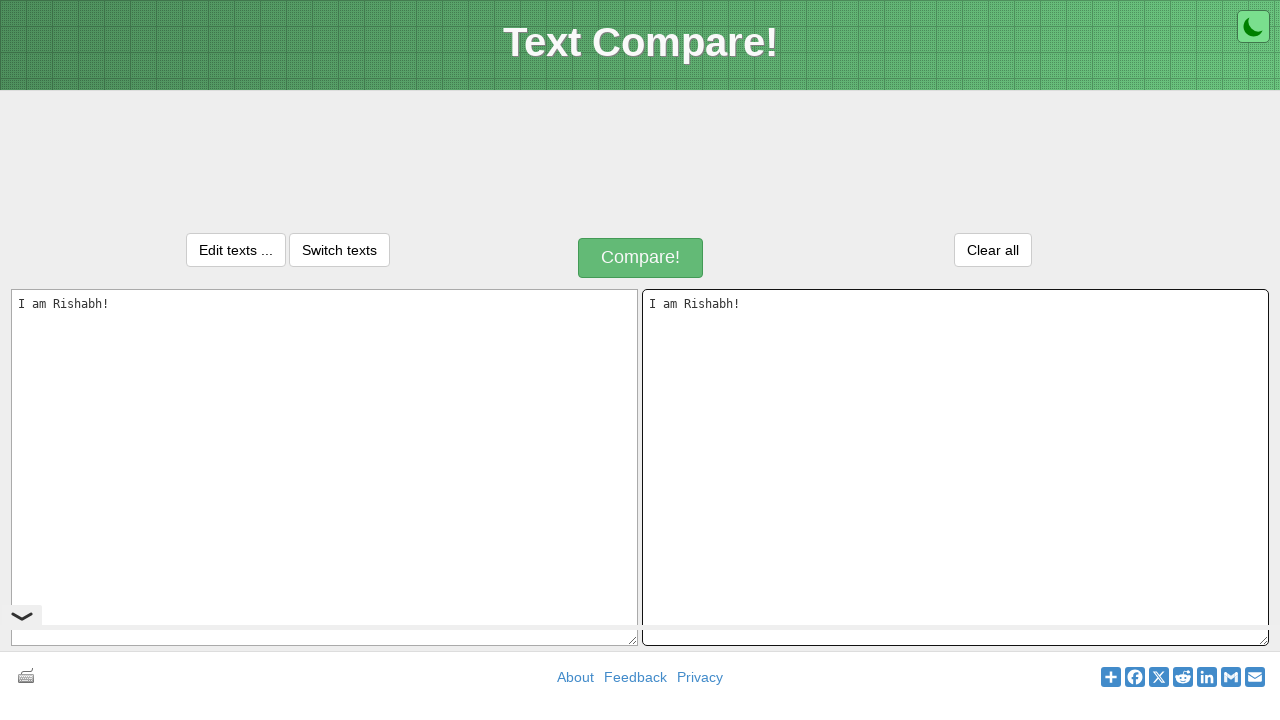

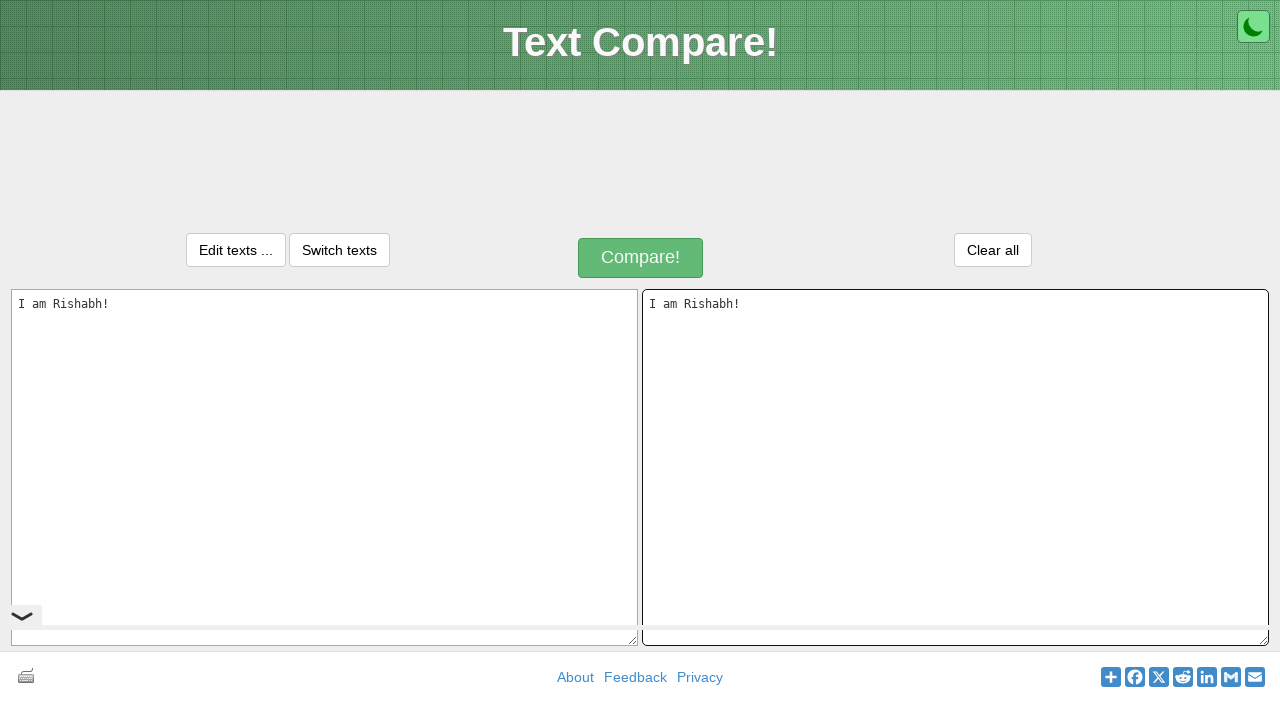